Tests keyboard actions on a text comparison tool by entering text in the first field, copying it using keyboard shortcuts, and pasting it into the second field

Starting URL: https://text-compare.com/

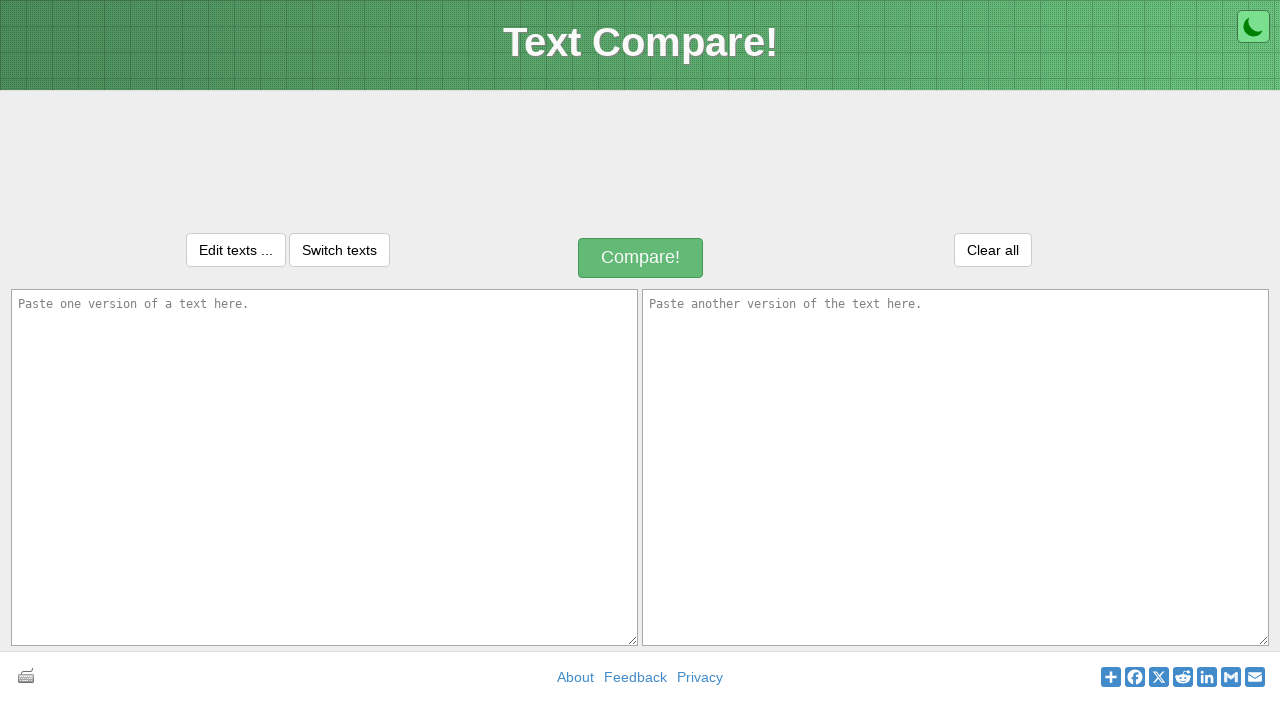

Entered 'WELCOME' text in the first textarea on textarea#inputText1
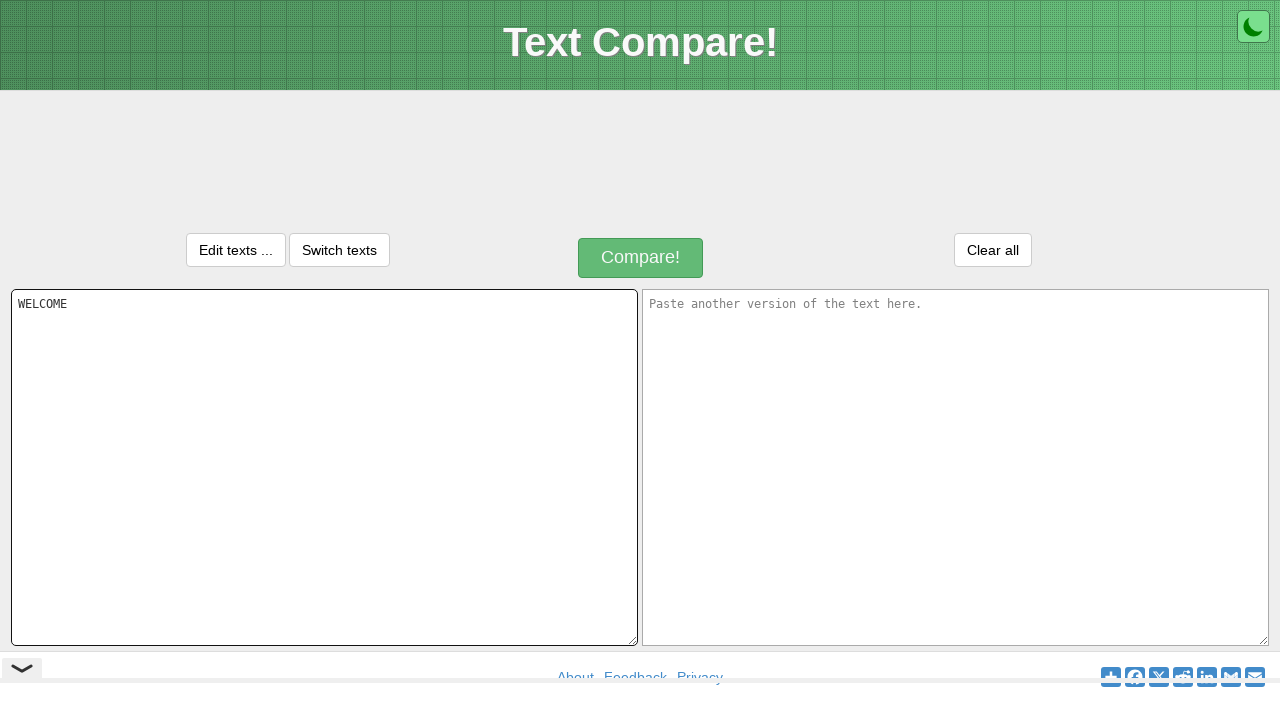

Selected all text in first textarea using Ctrl+A
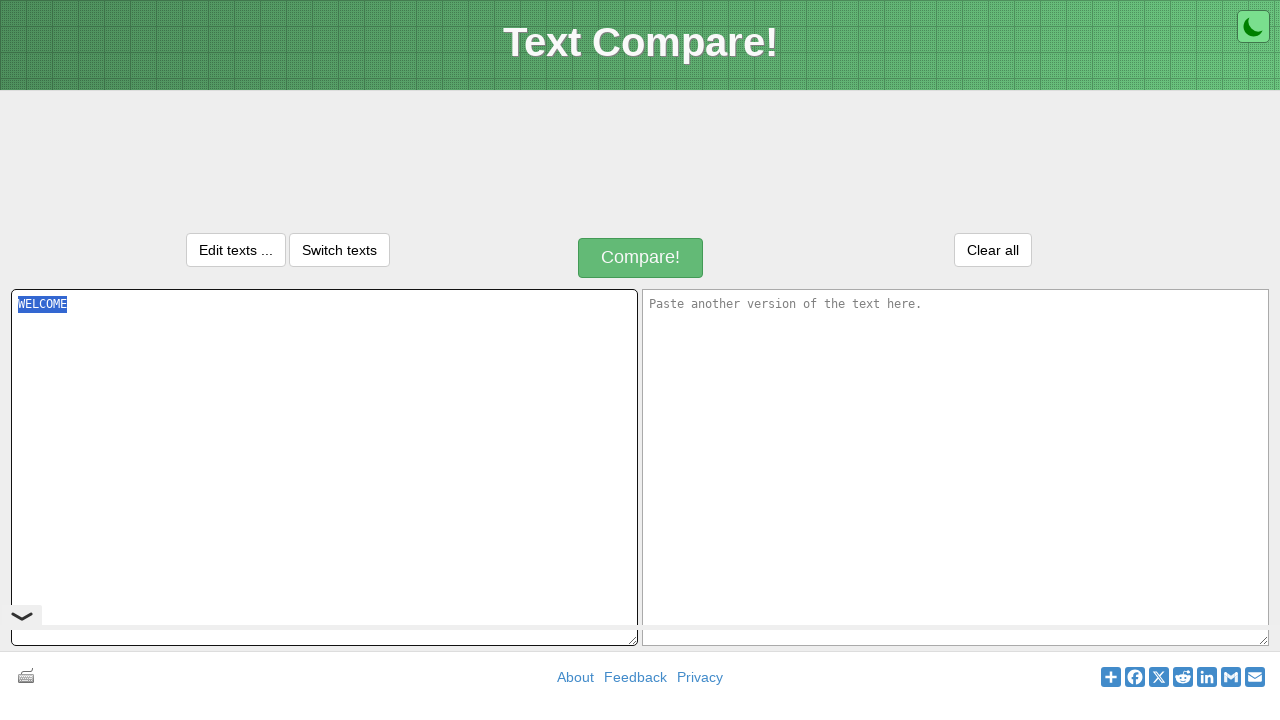

Copied selected text using Ctrl+C
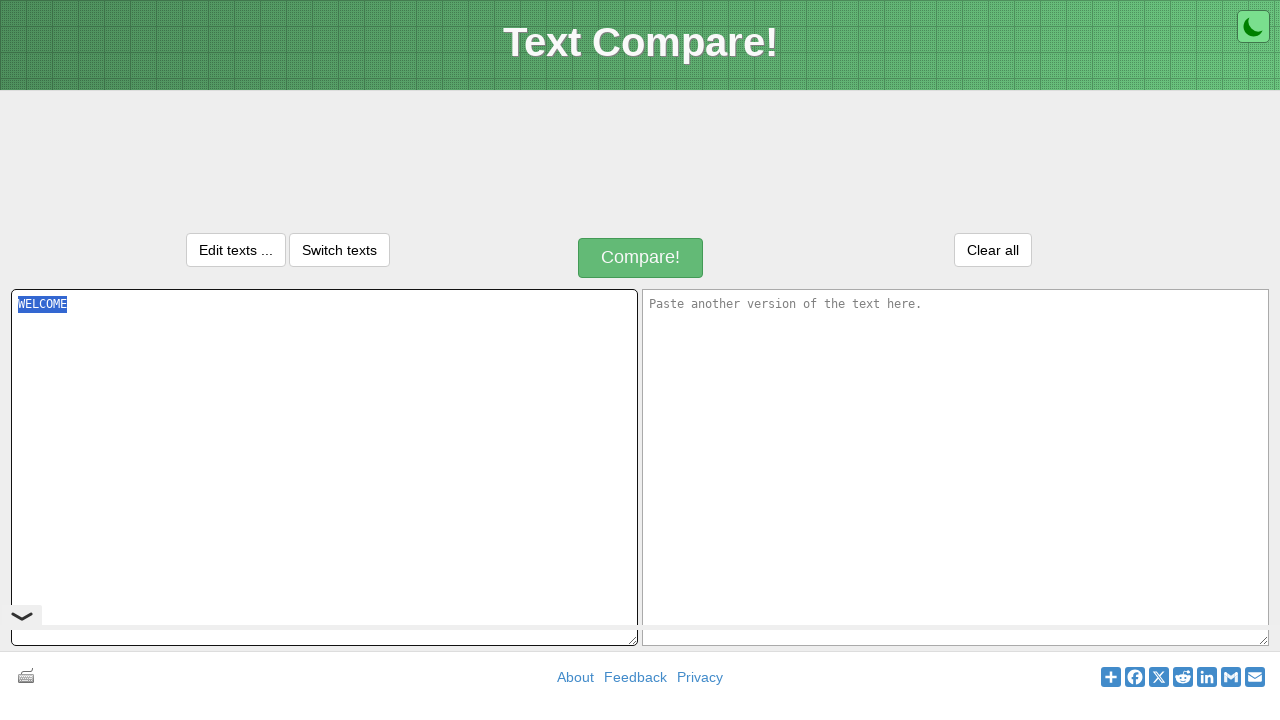

Moved to second textarea using Tab key
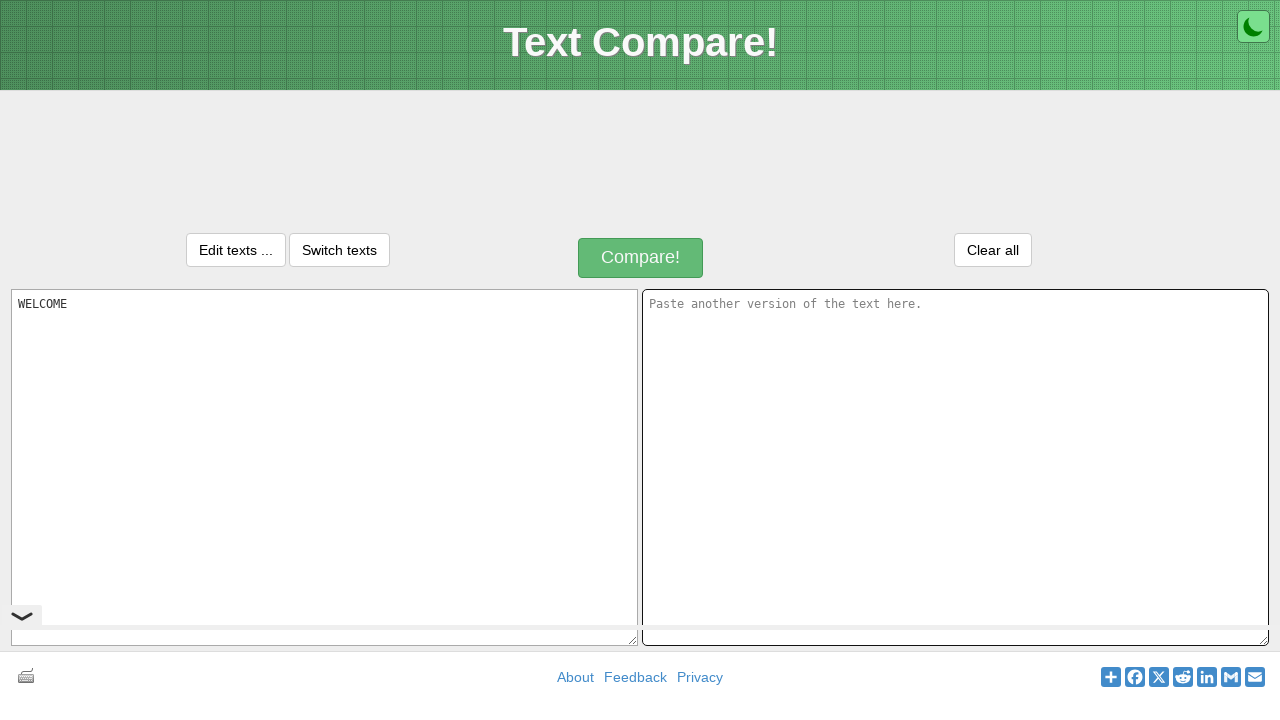

Pasted text into second textarea using Ctrl+V
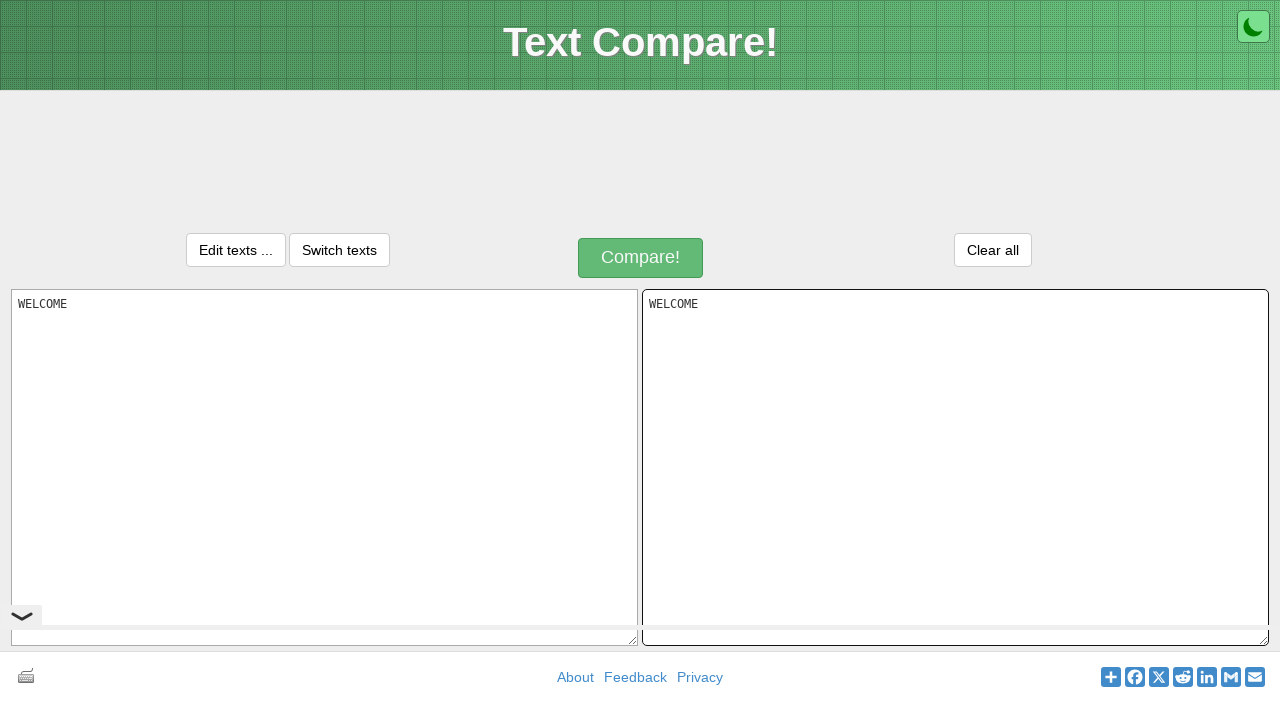

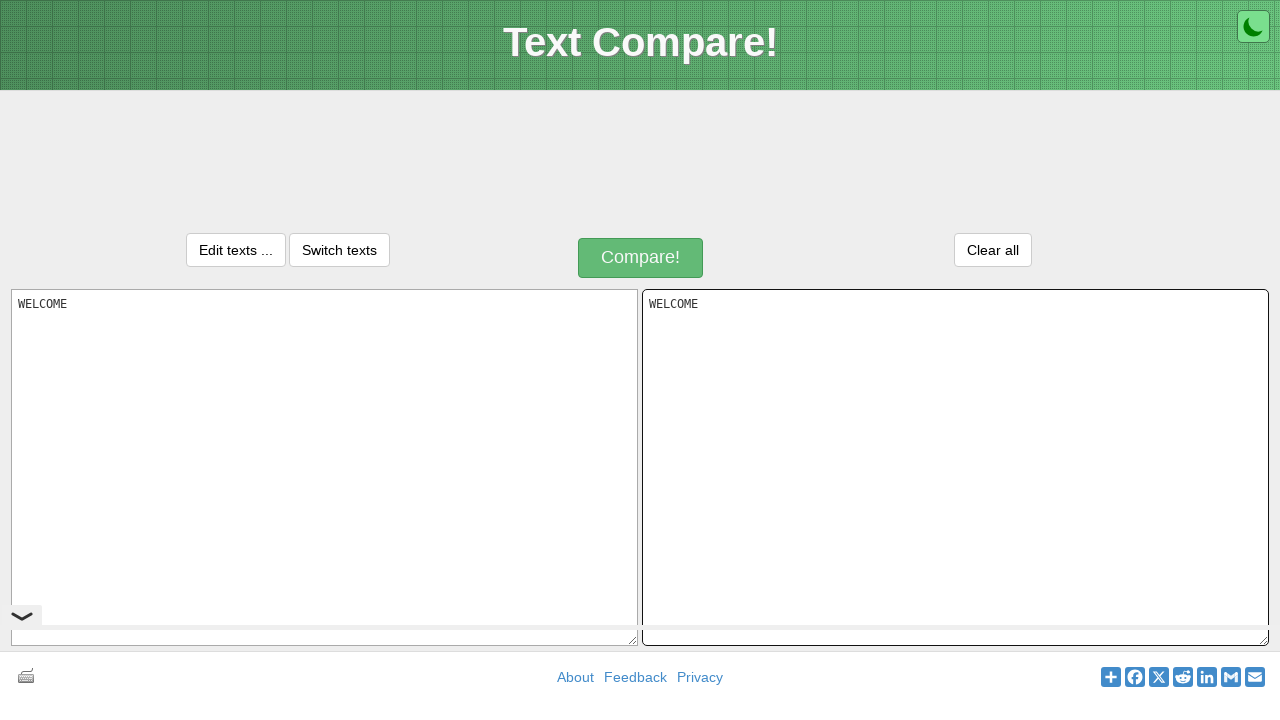